Navigates to a football statistics website, clicks the "All matches" button to show all match data, and selects "Spain" from the country dropdown to filter results.

Starting URL: https://www.adamchoi.co.uk/overs/detailed

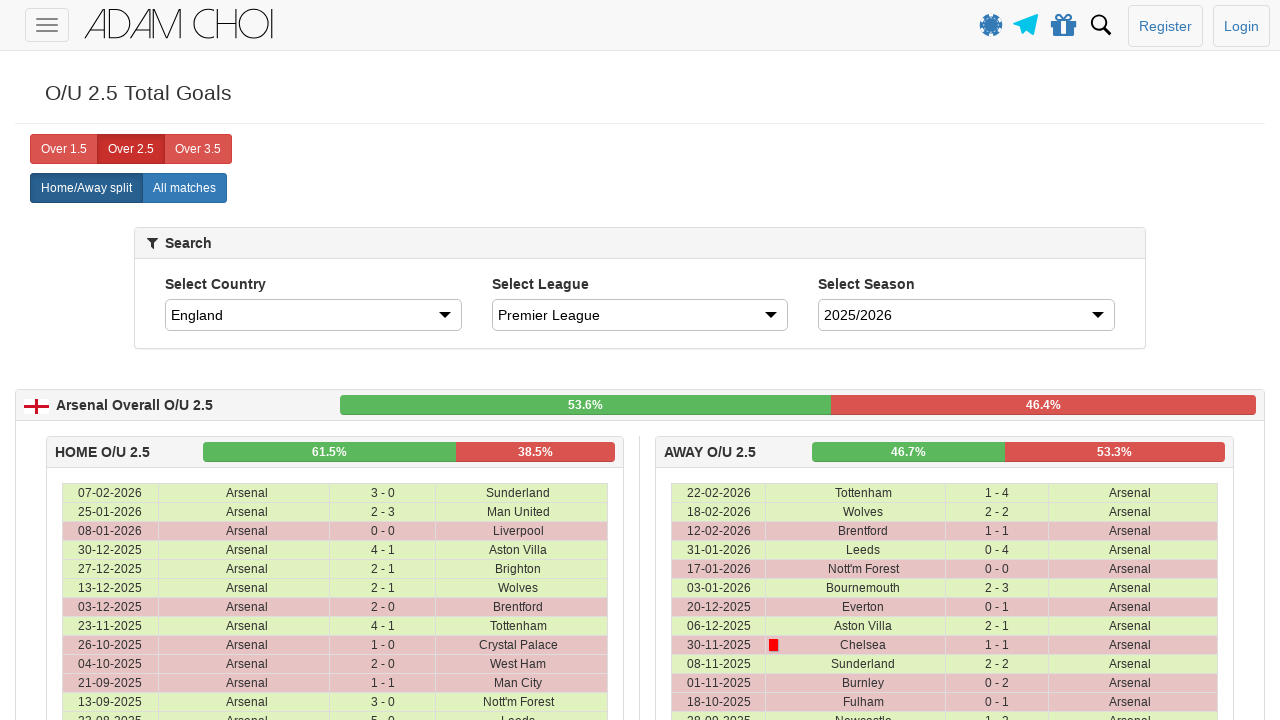

Clicked the 'All matches' button to display all match data at (184, 188) on xpath=//label[@analytics-event='All matches']
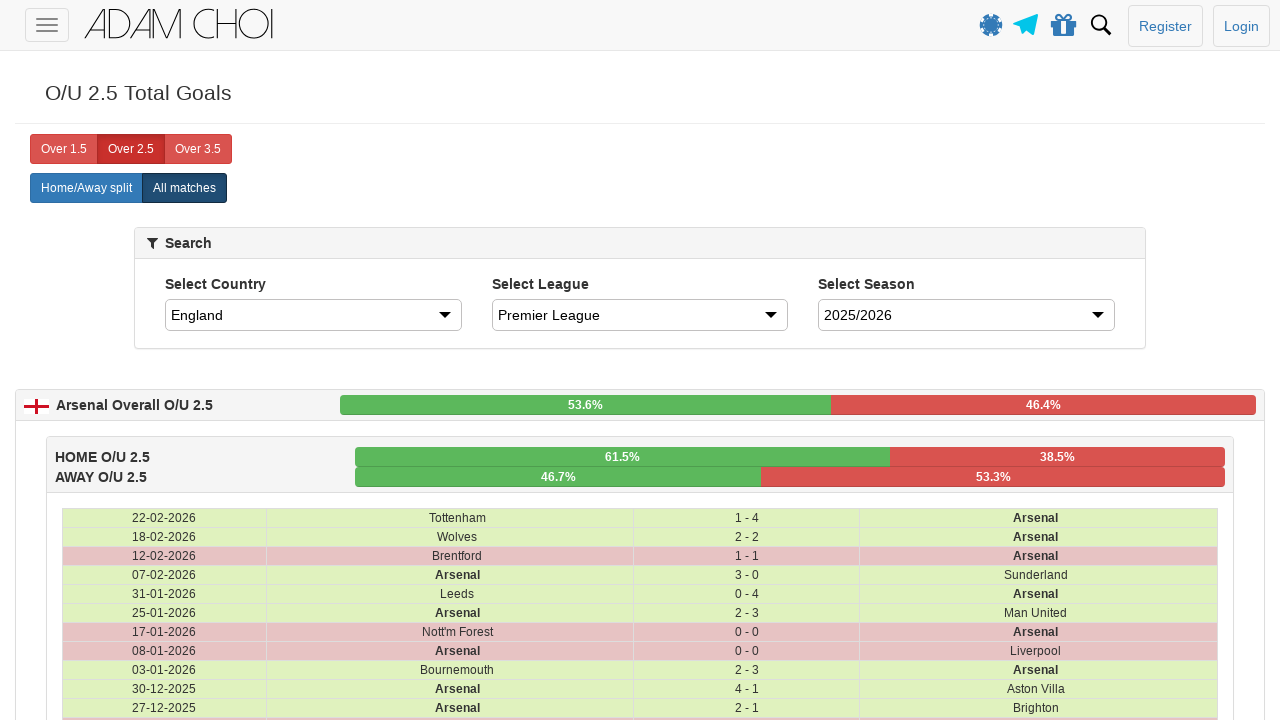

Selected 'Spain' from the country dropdown to filter results on #country
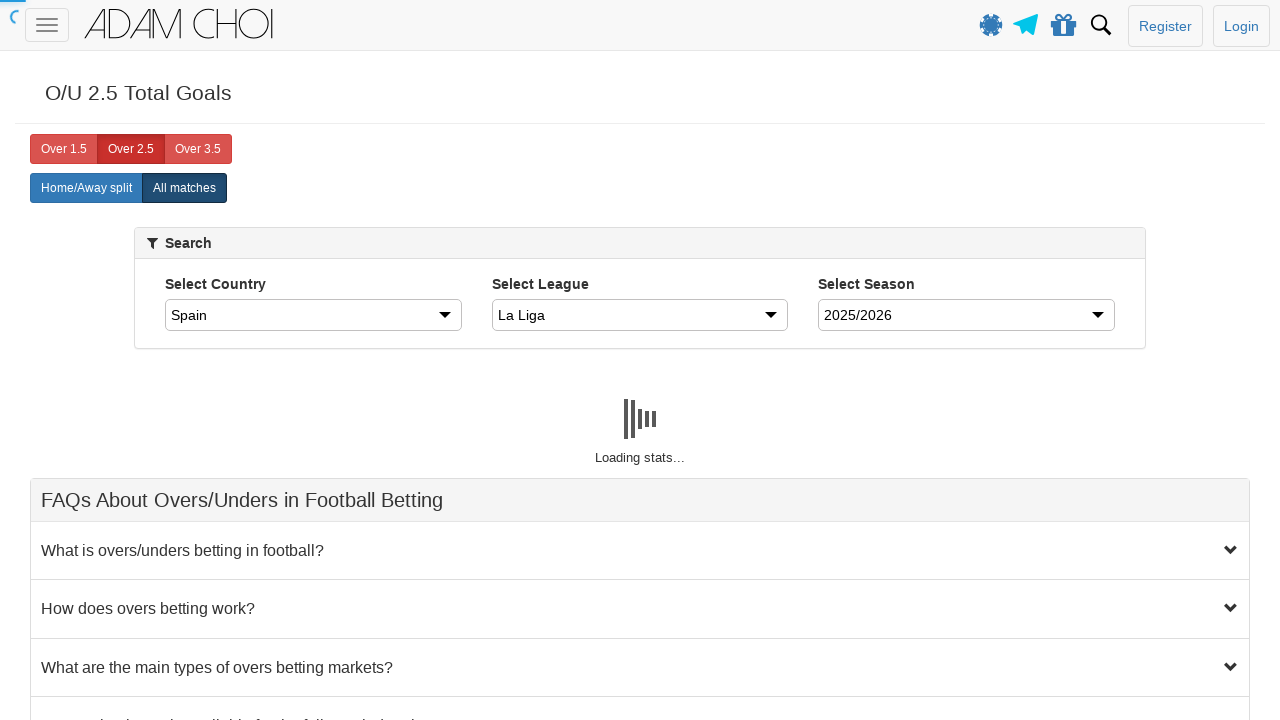

Table data loaded with filtered results
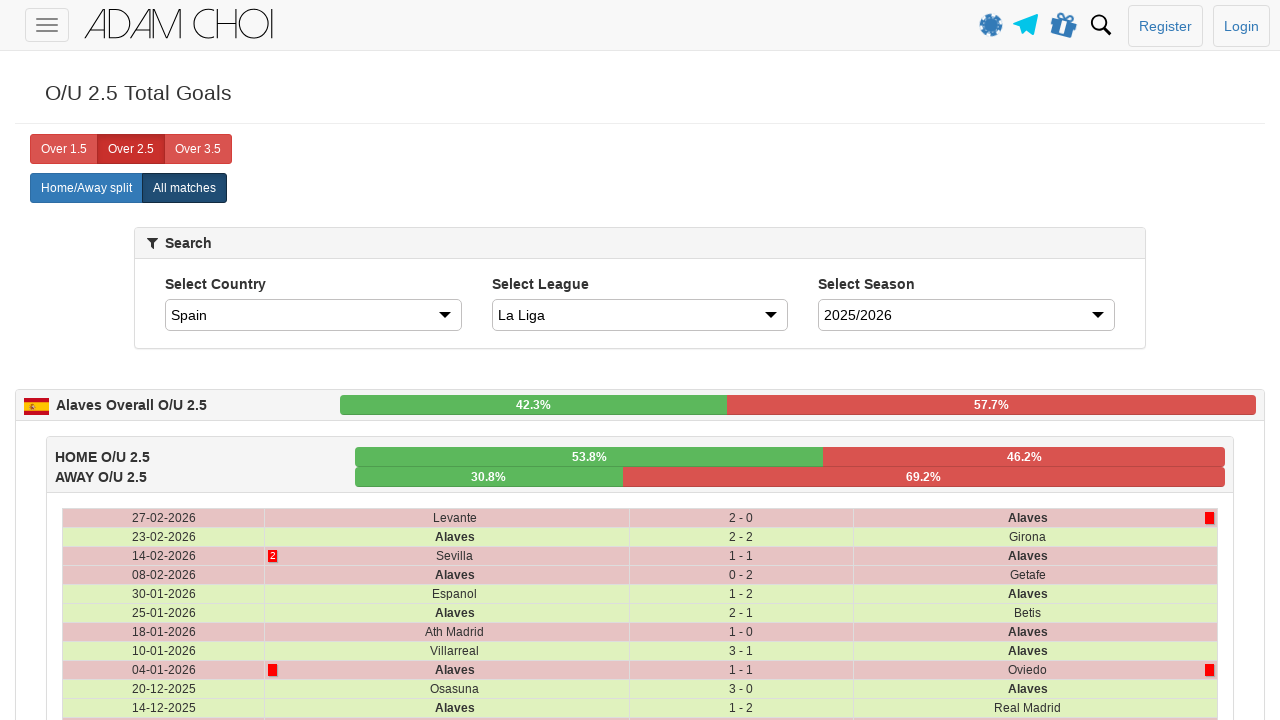

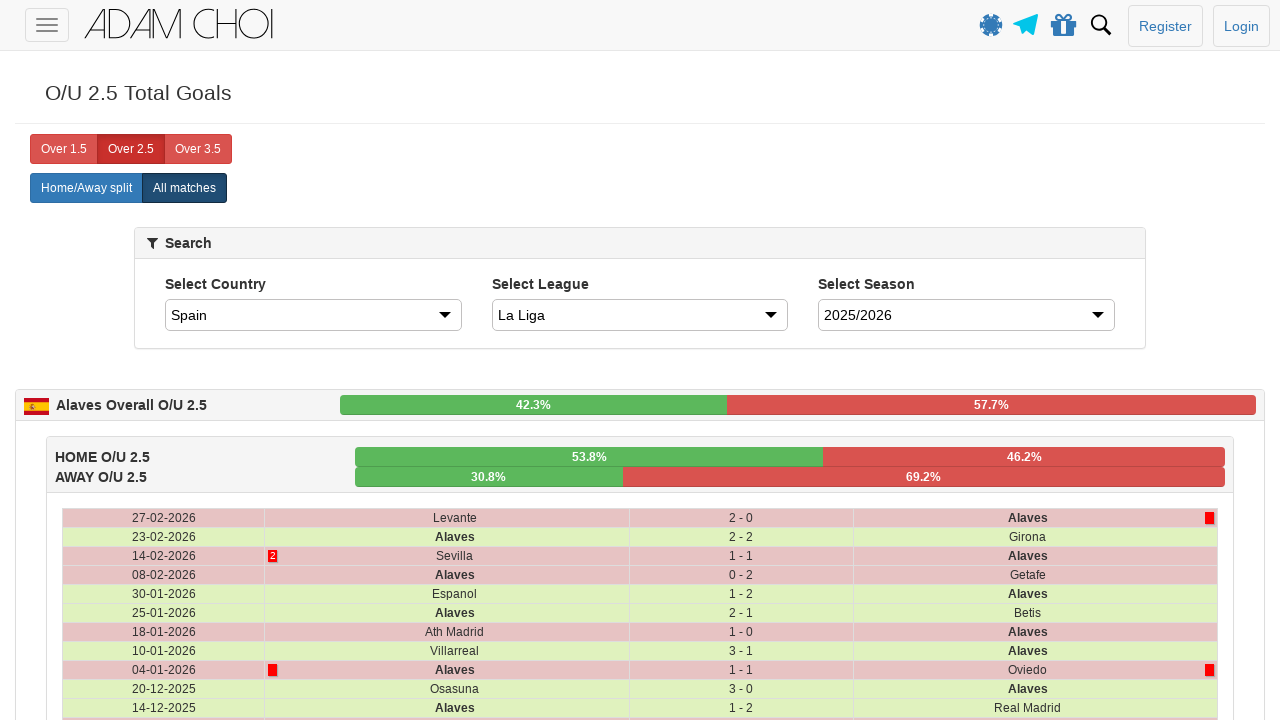